Tests filling out a complete student registration form with name, email, gender, phone, date of birth, subjects, hobbies, address, state and city, then submitting and verifying the results

Starting URL: https://demoqa.com/automation-practice-form

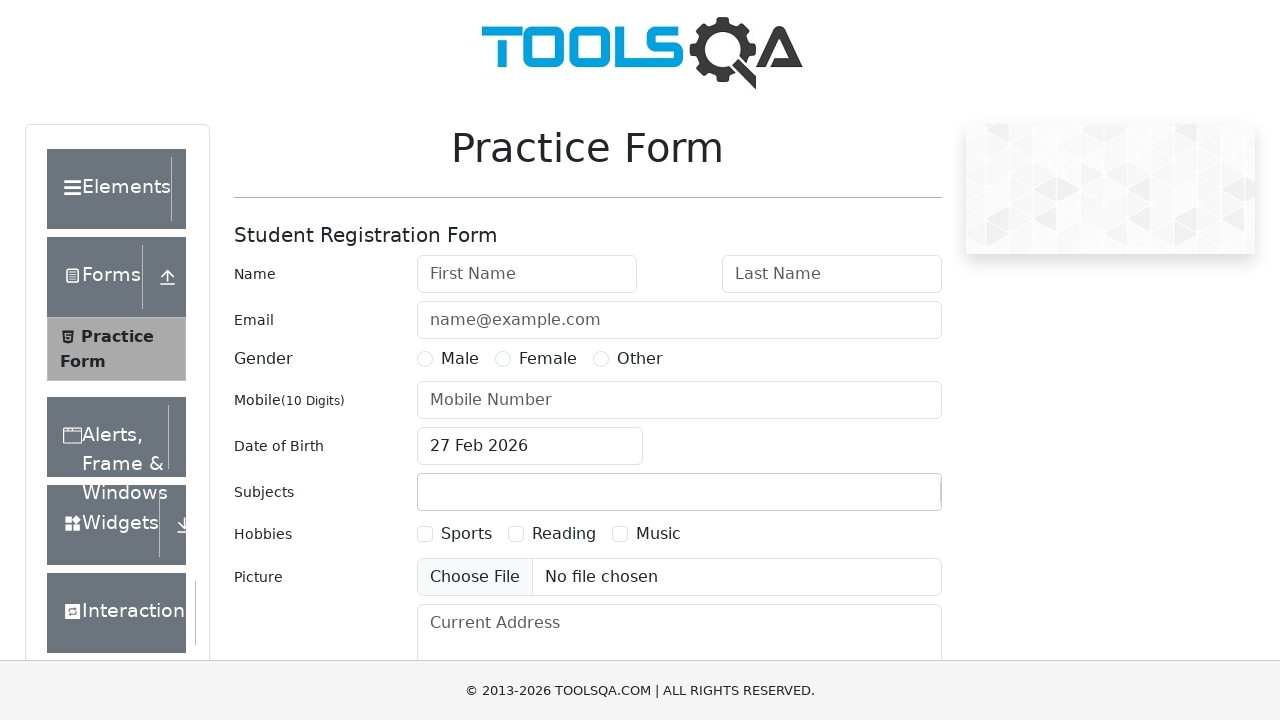

Filled first name field with 'Peter' on #firstName
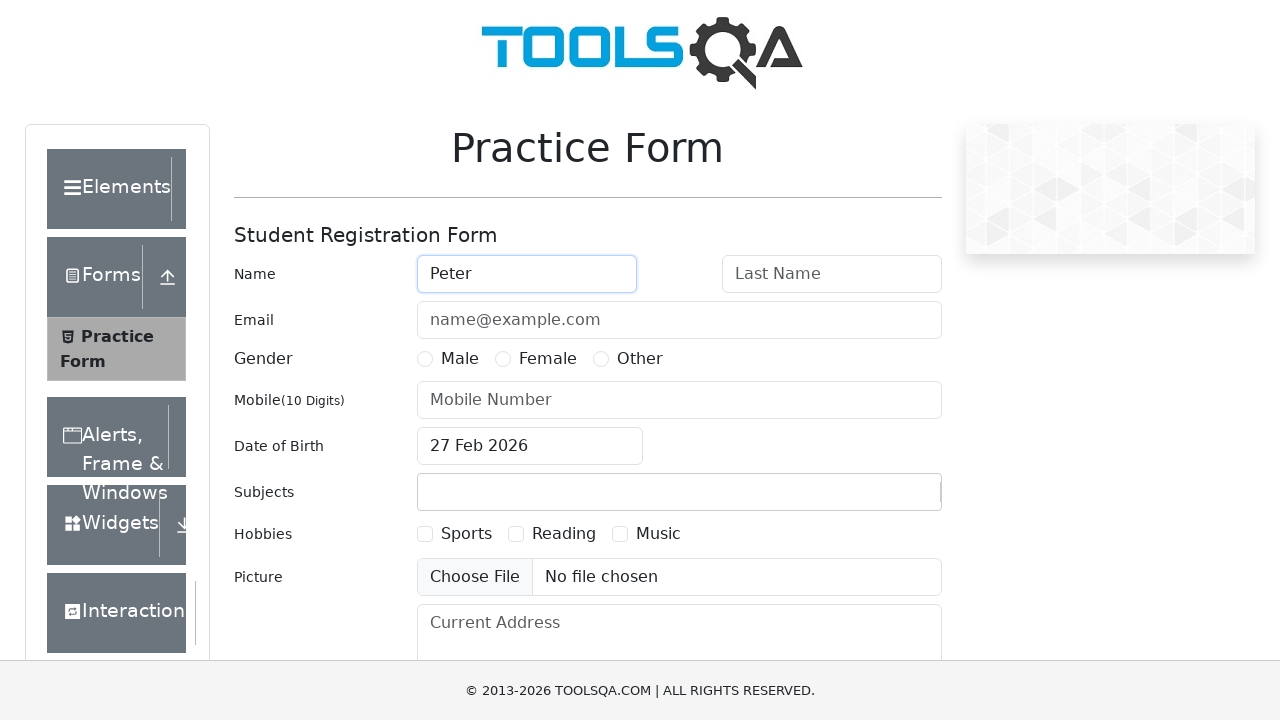

Filled last name field with 'Ivanov' on #lastName
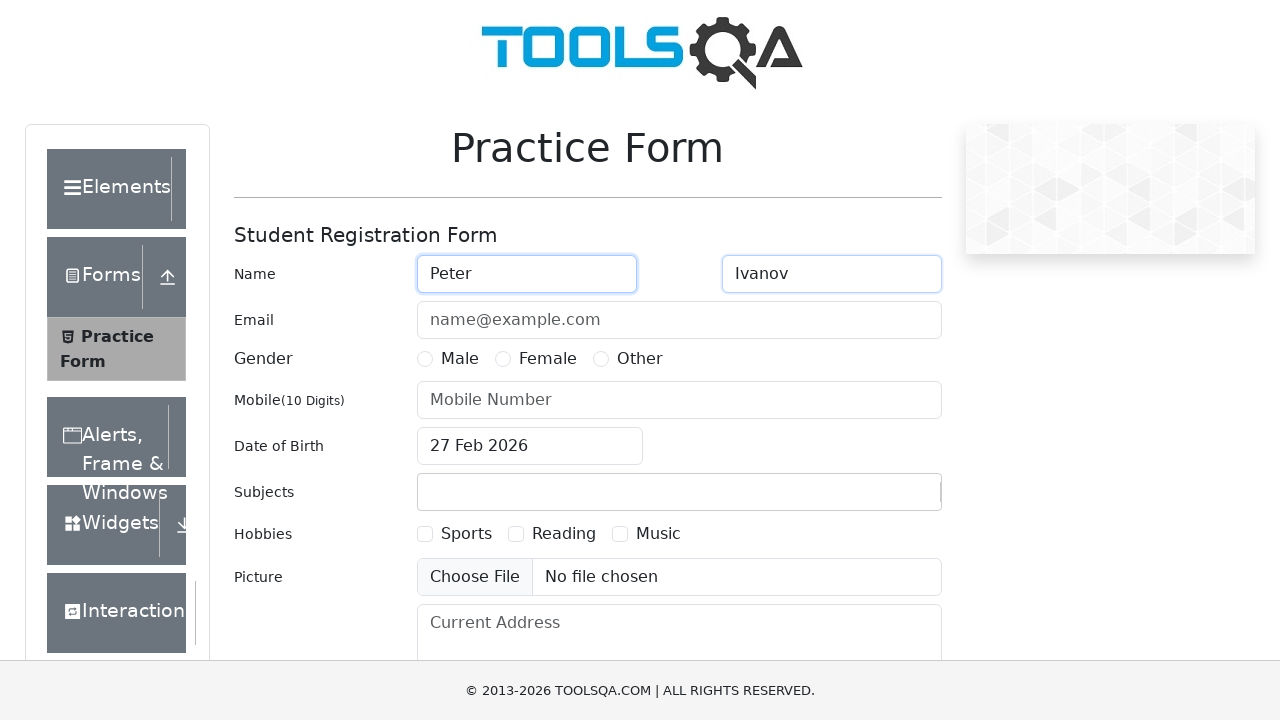

Filled email field with 'a@a.ru' on #userEmail
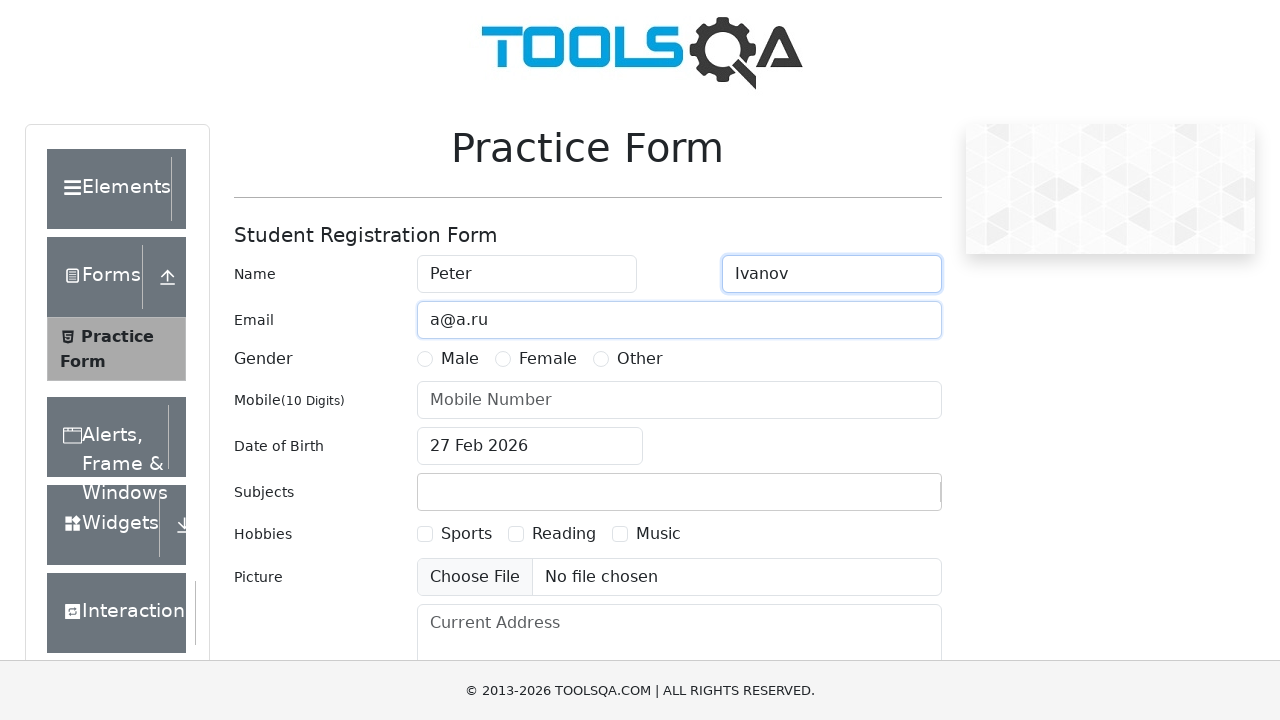

Selected Male gender option at (460, 359) on label[for='gender-radio-1']
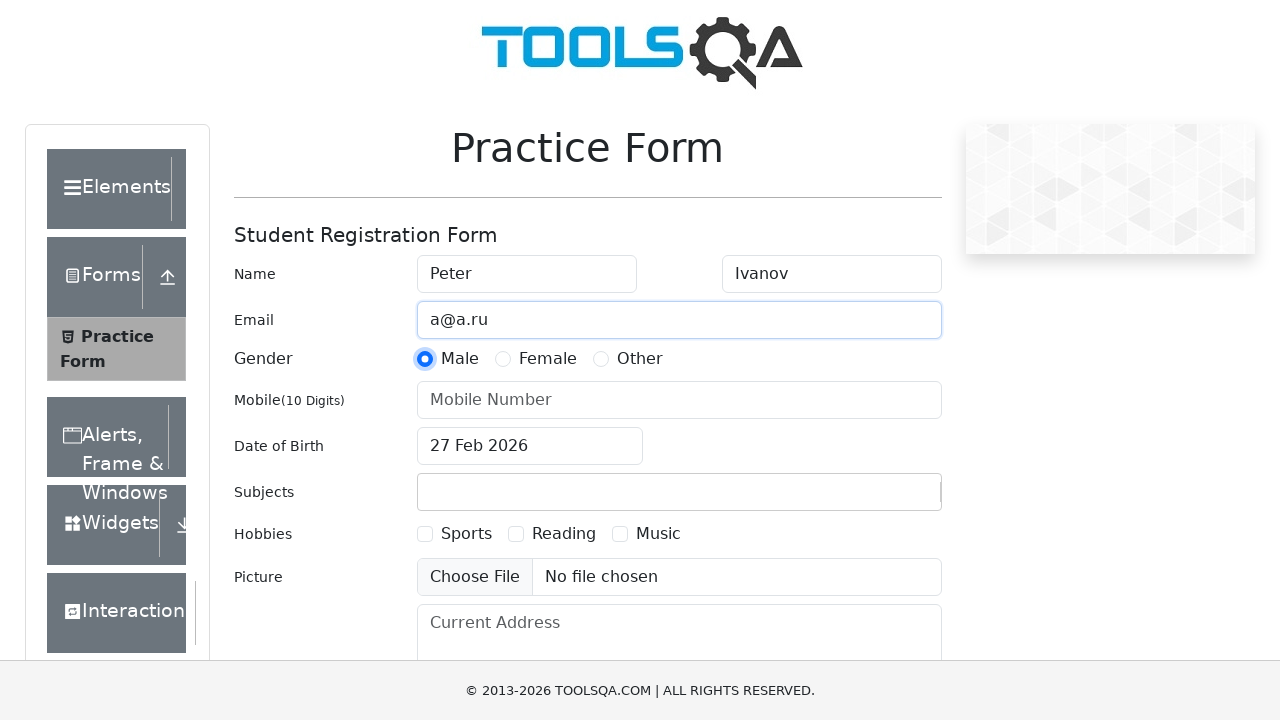

Filled phone number field with '1234567890' on #userNumber
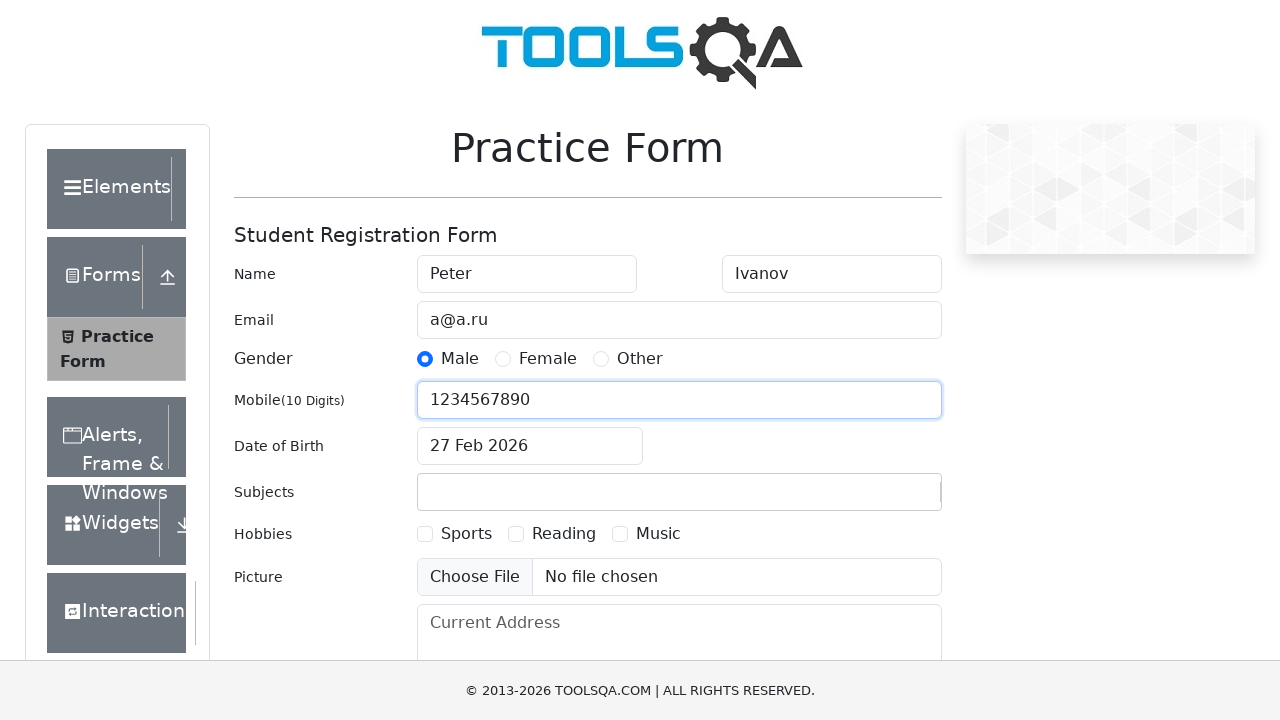

Clicked date of birth input field to open date picker at (530, 446) on #dateOfBirthInput
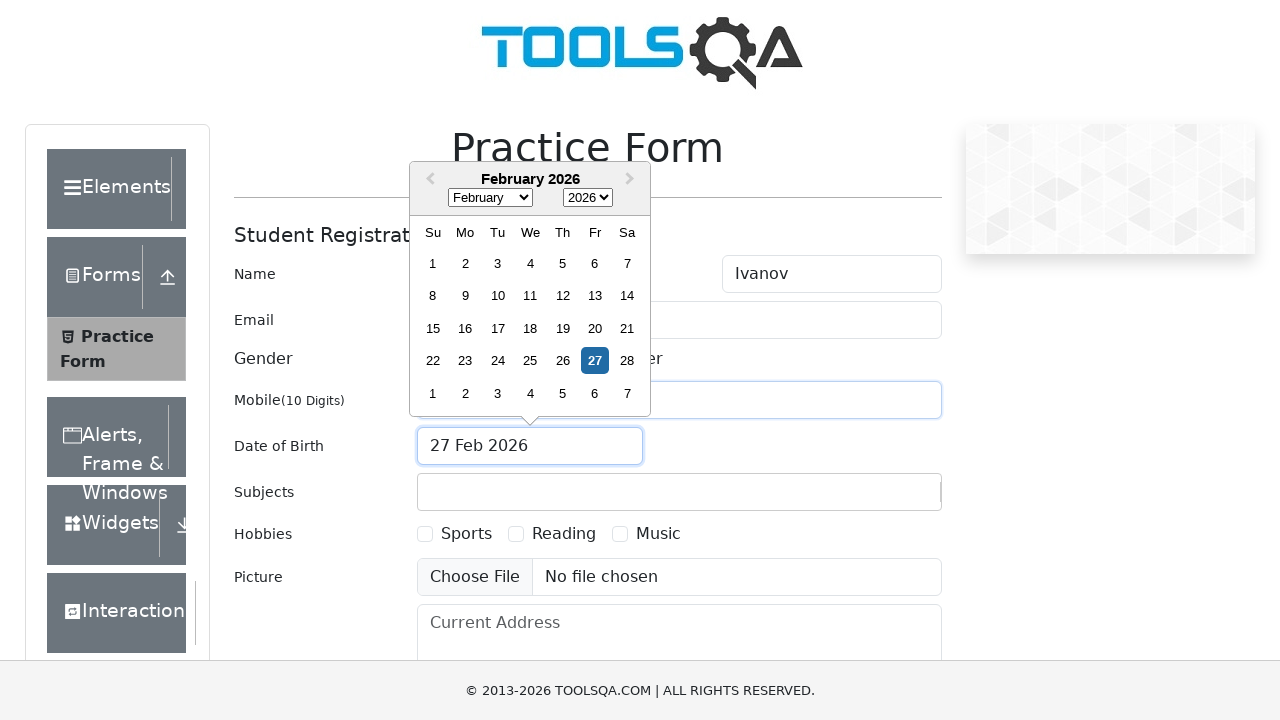

Selected November from month dropdown on select.react-datepicker__month-select
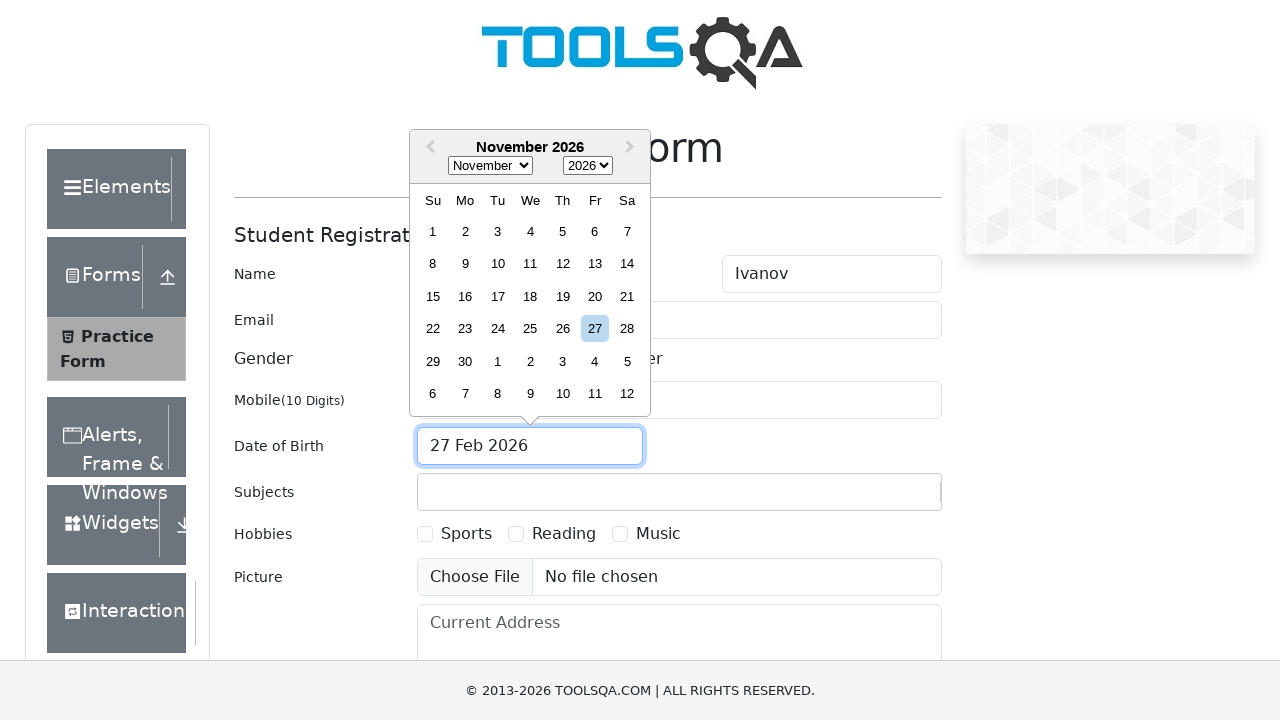

Selected 1985 from year dropdown on select.react-datepicker__year-select
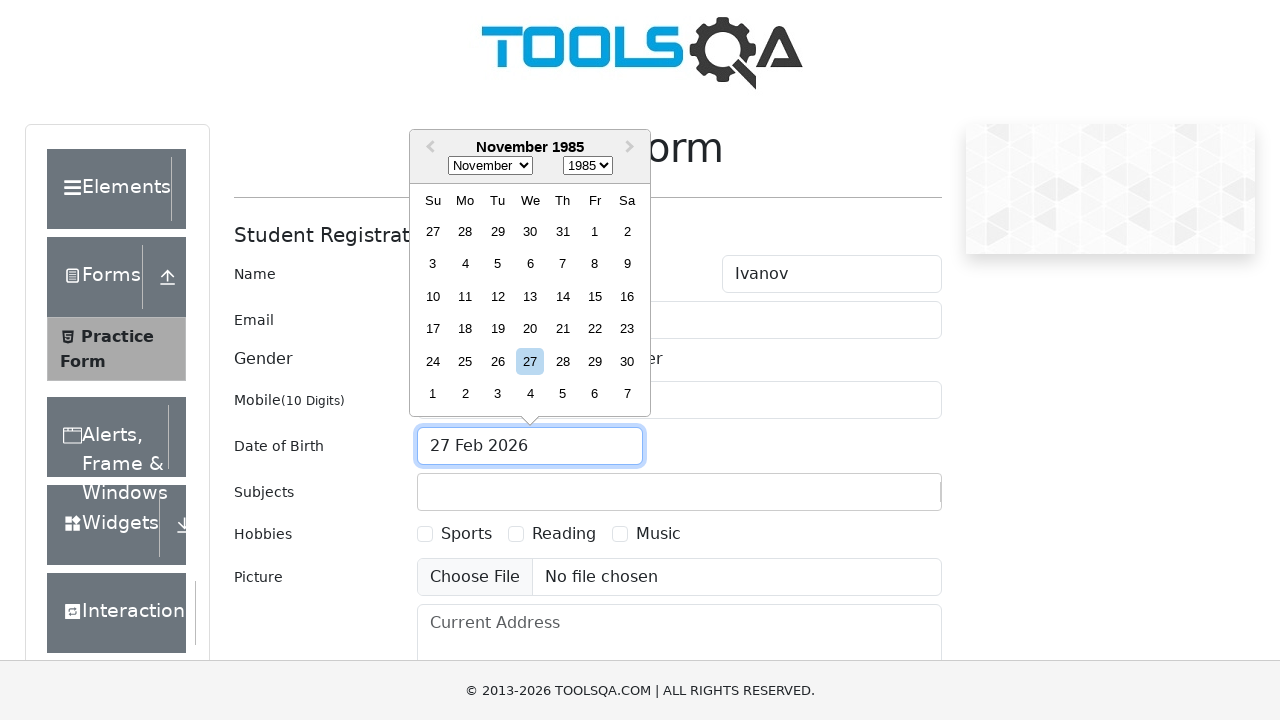

Selected date November 15th, 1985 at (595, 296) on xpath=//div[@aria-label='Choose Friday, November 15th, 1985']
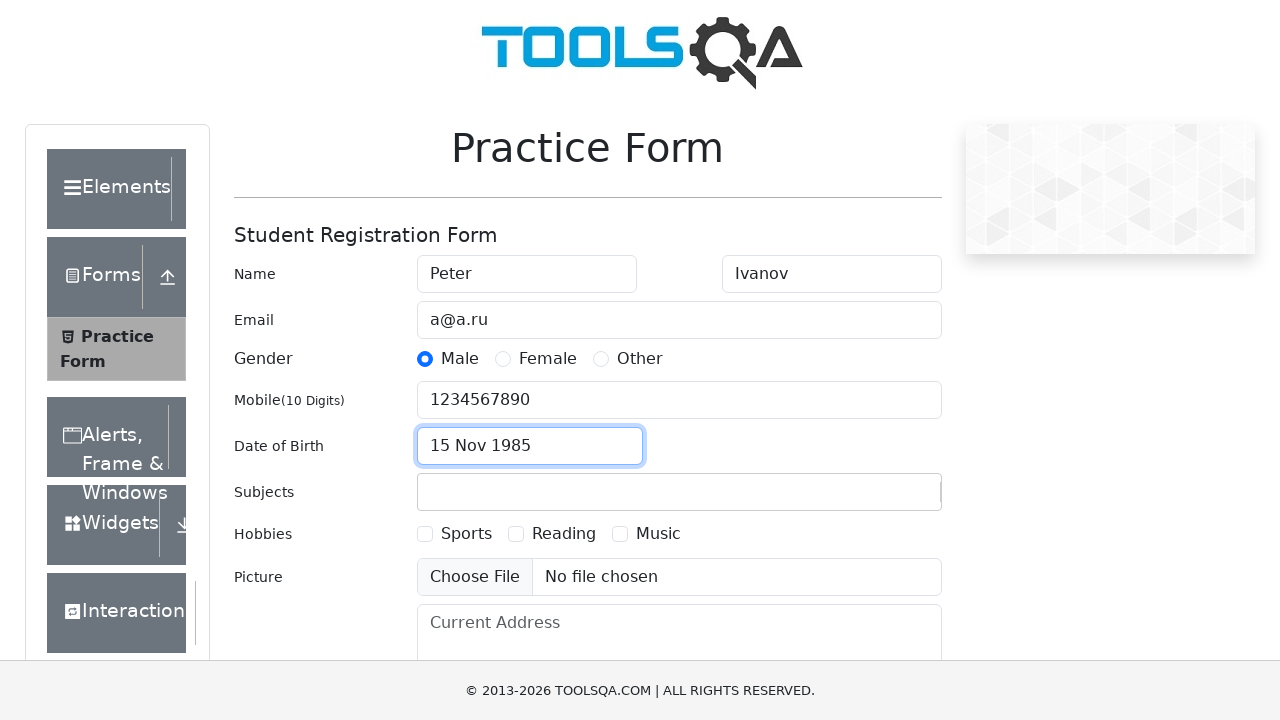

Filled subjects field with 'Maths' on #subjectsInput
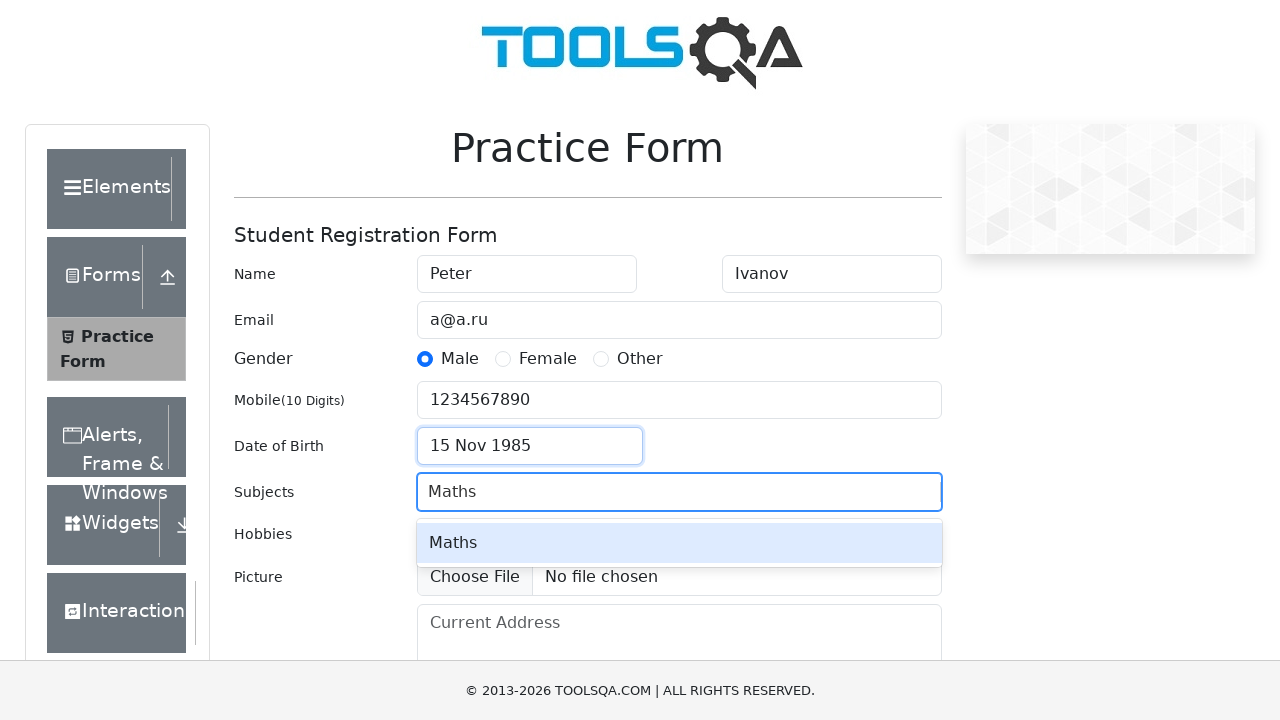

Pressed Tab to confirm subject selection
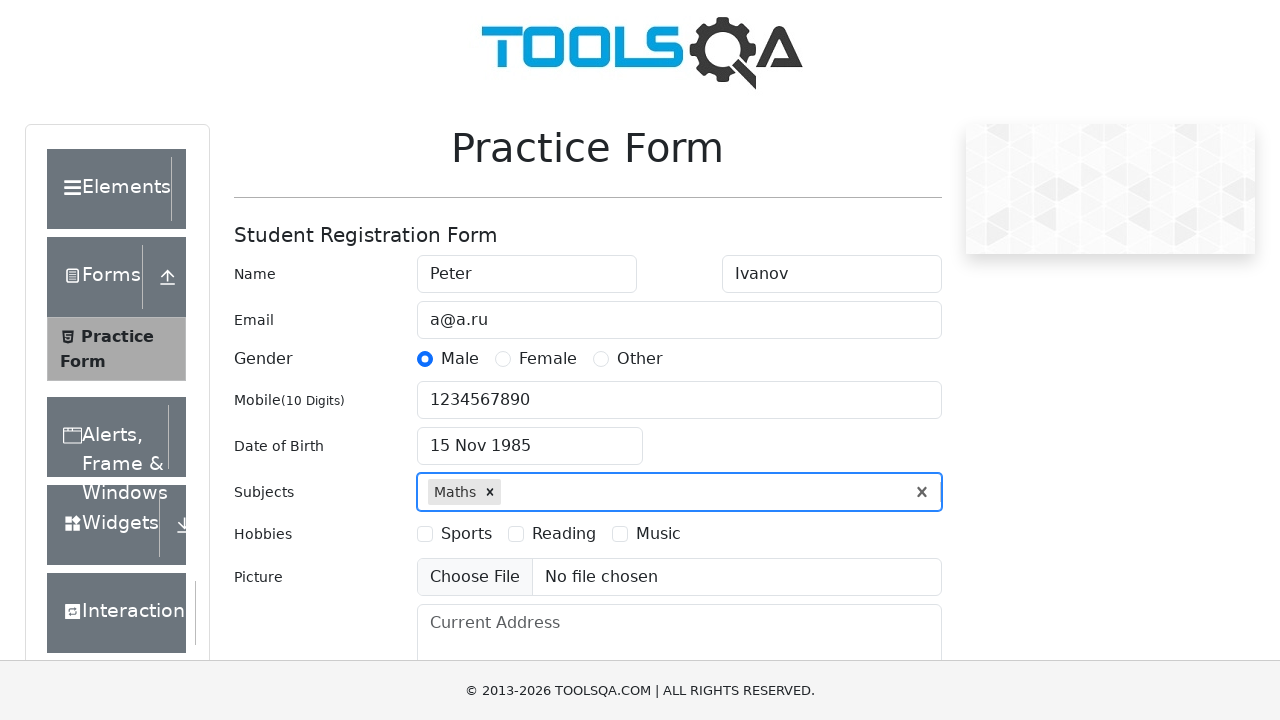

Selected Sports hobby checkbox at (466, 534) on label[for='hobbies-checkbox-1']
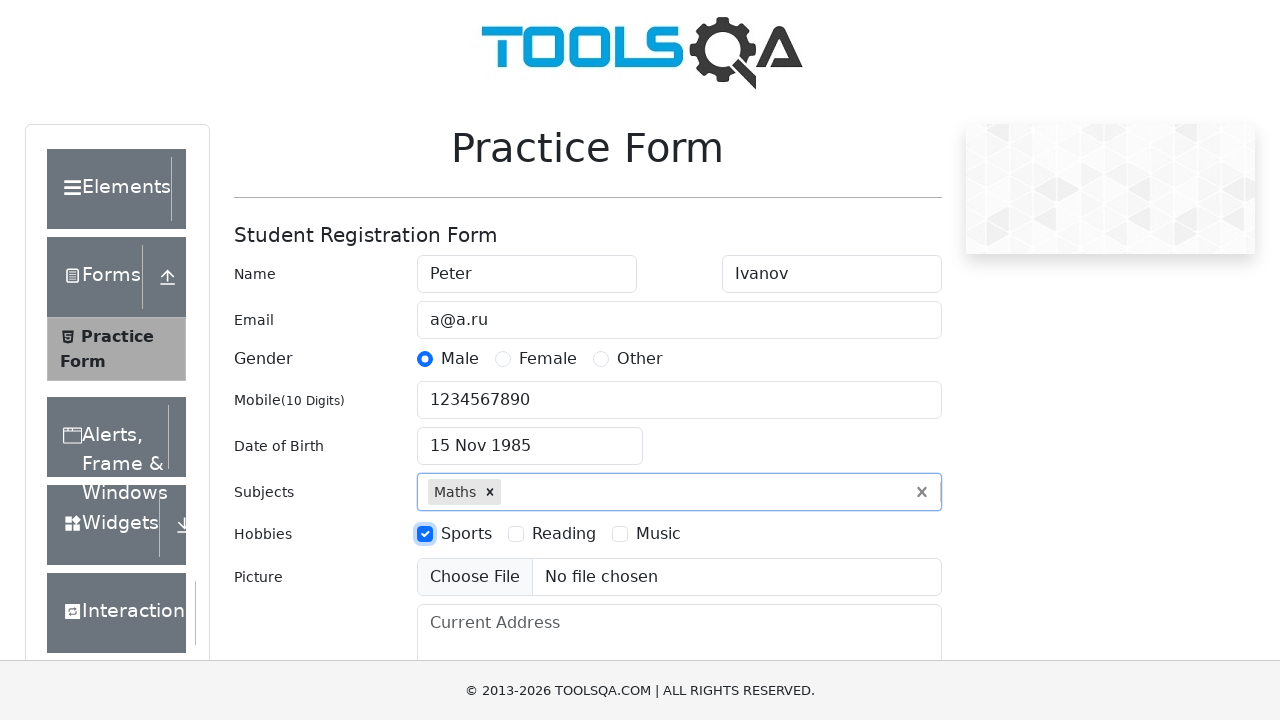

Filled current address field with 'CA, San Francisco, 17 avn, 1' on #currentAddress
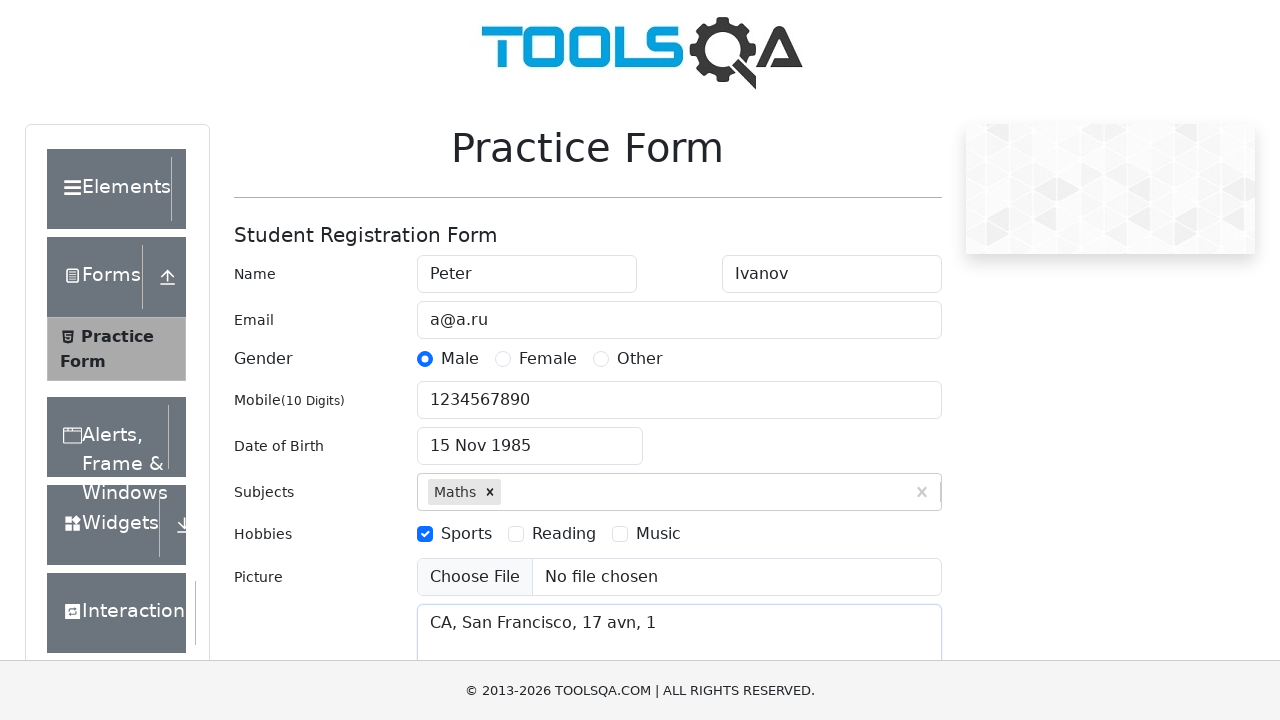

Filled state field with 'NCR' on #react-select-3-input
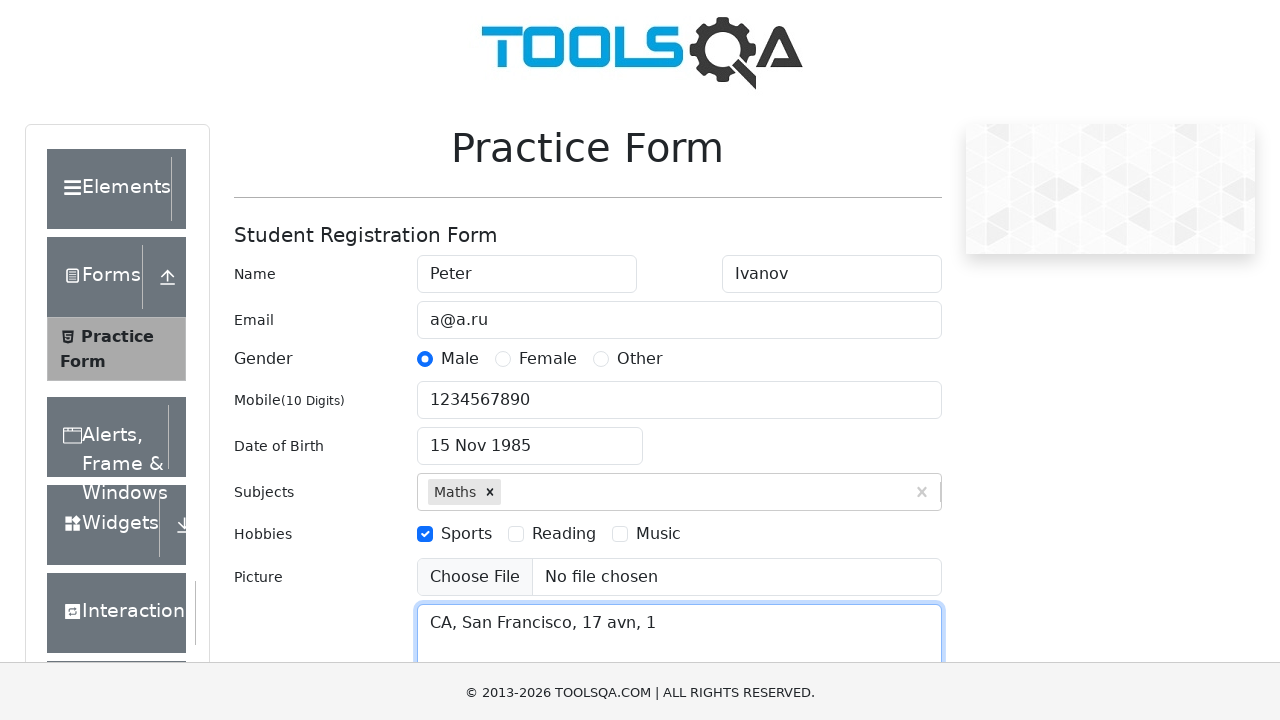

Pressed Tab to confirm state selection
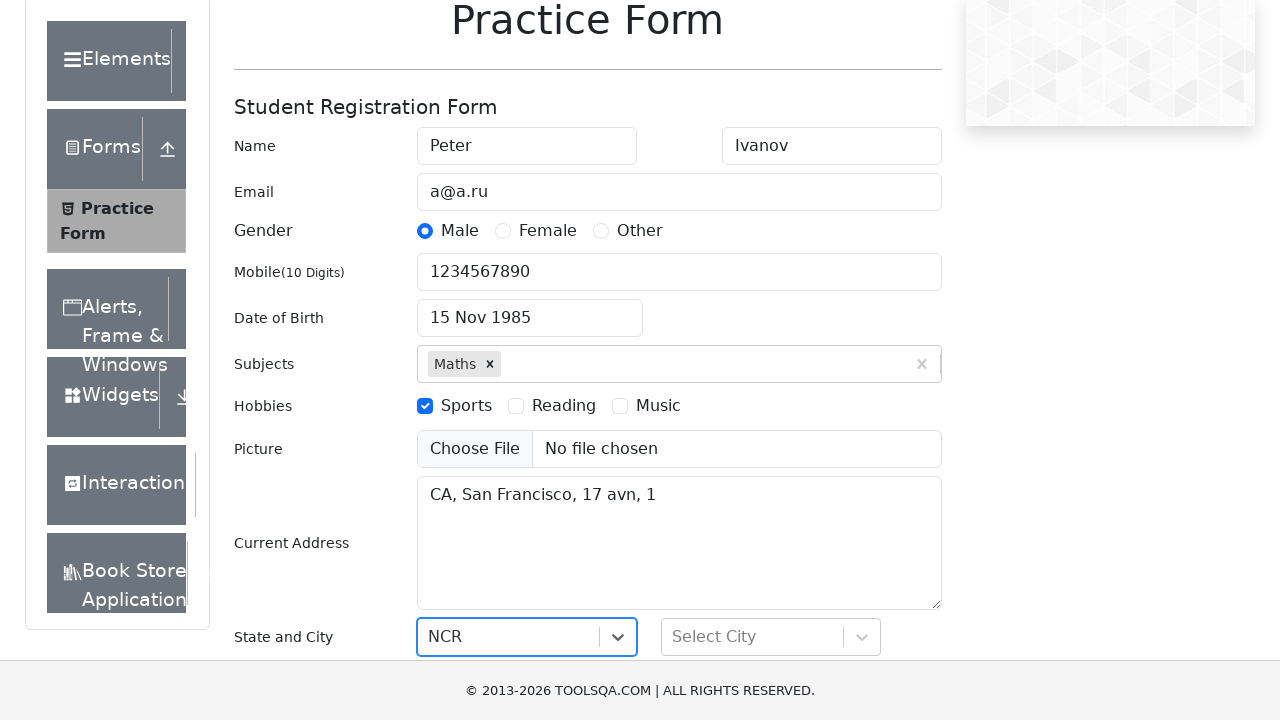

Filled city field with 'Delhi' on #react-select-4-input
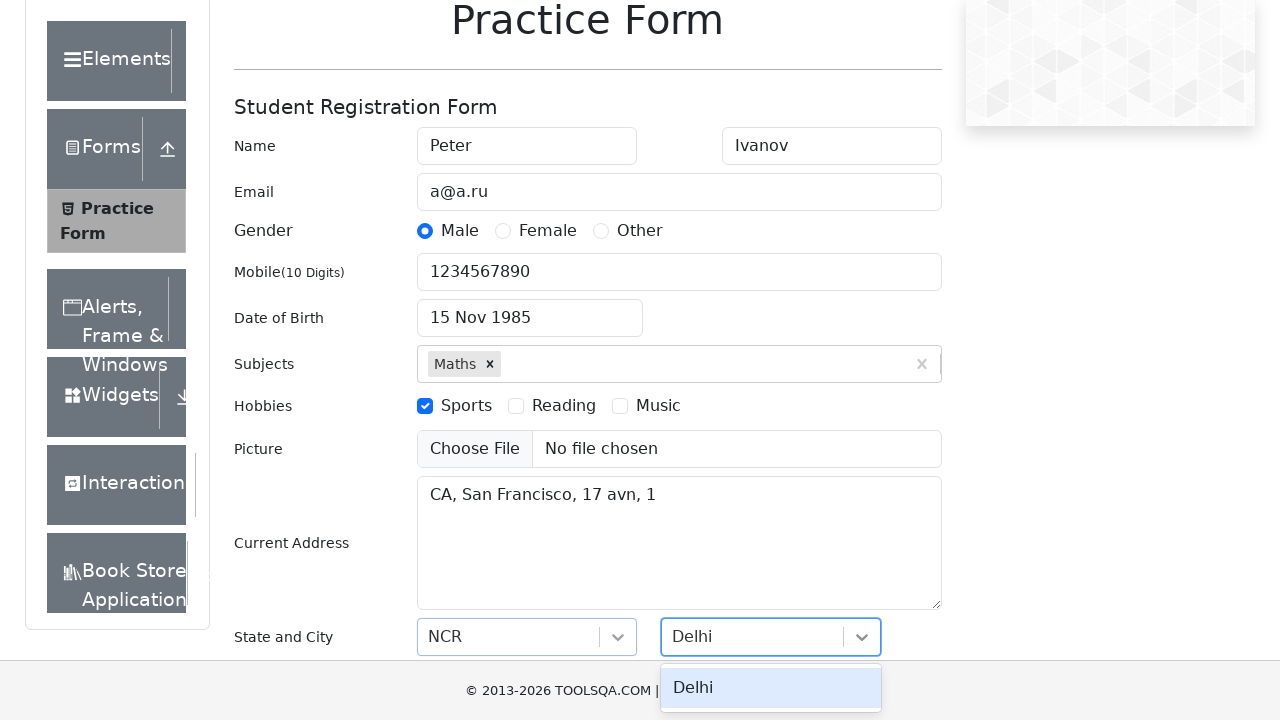

Pressed Tab to confirm city selection
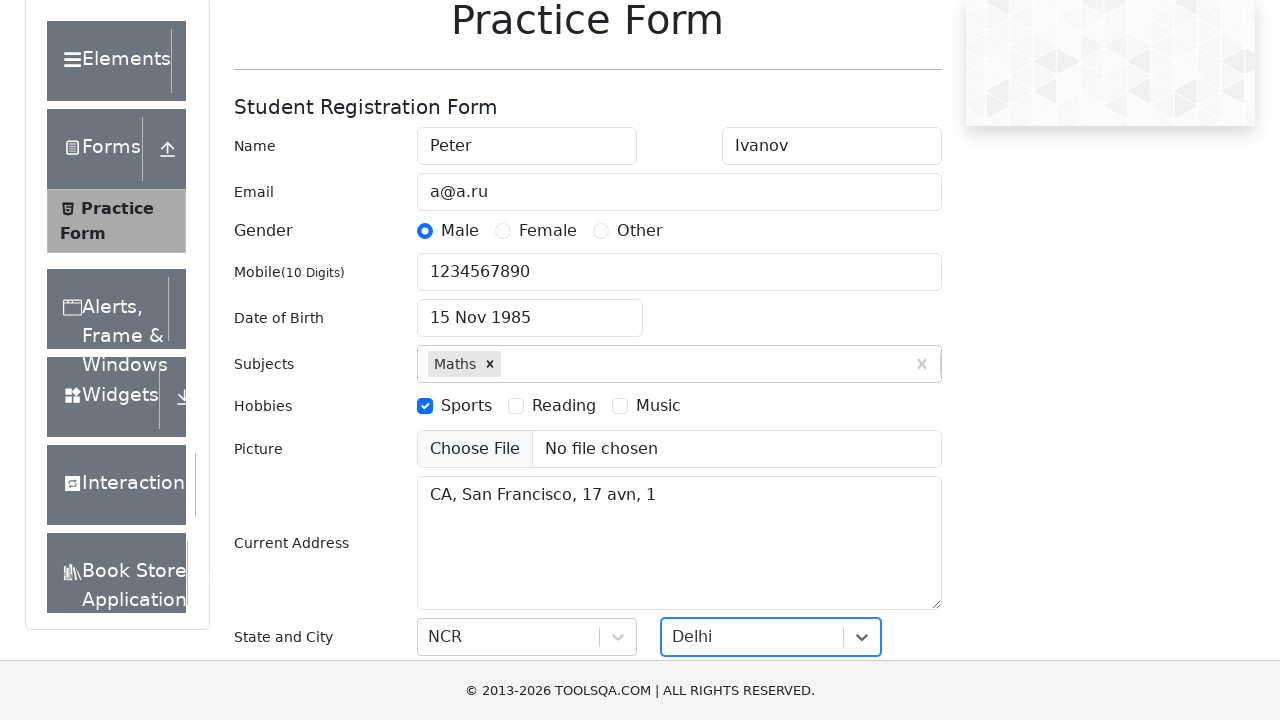

Clicked submit button to submit registration form at (885, 499) on #submit
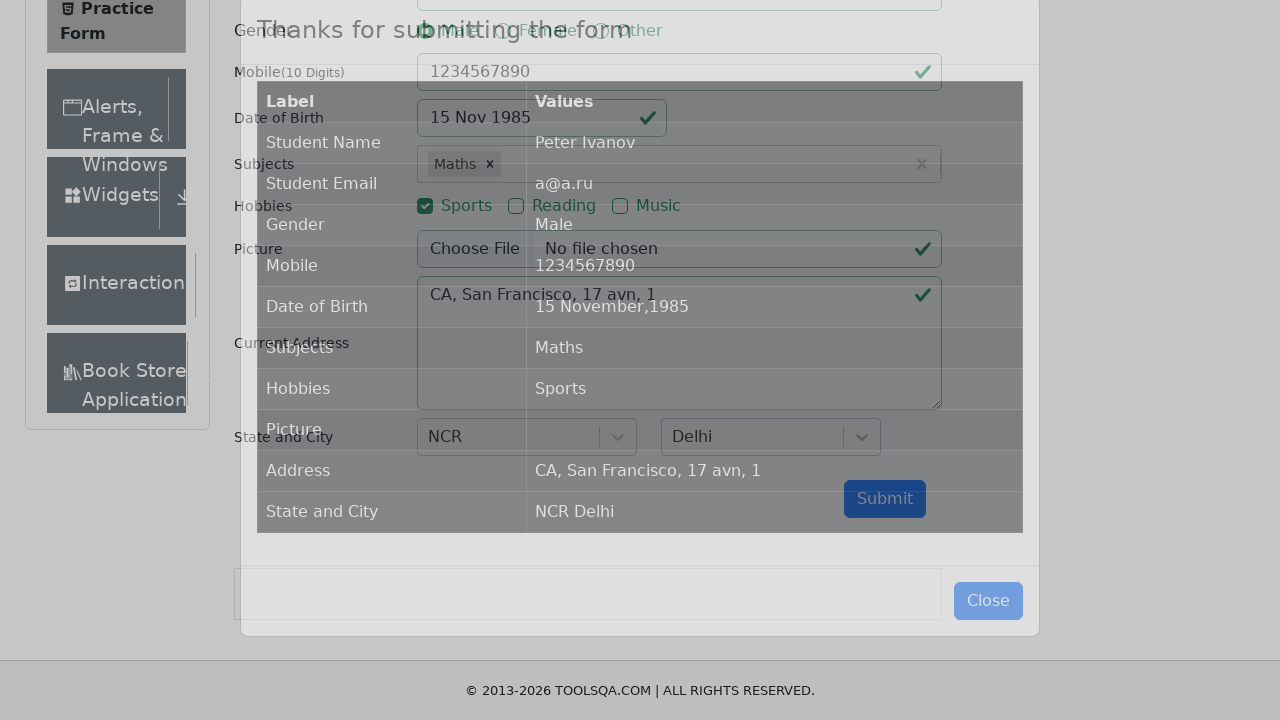

Form submission successful, results table loaded
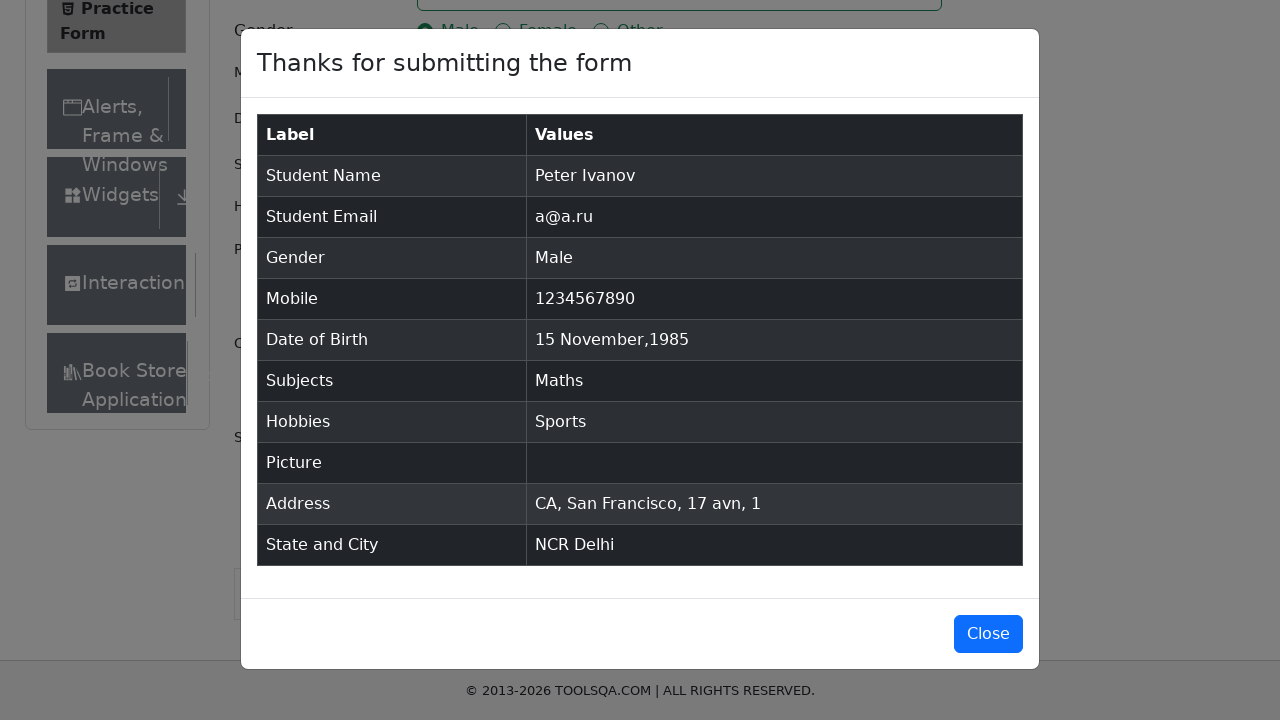

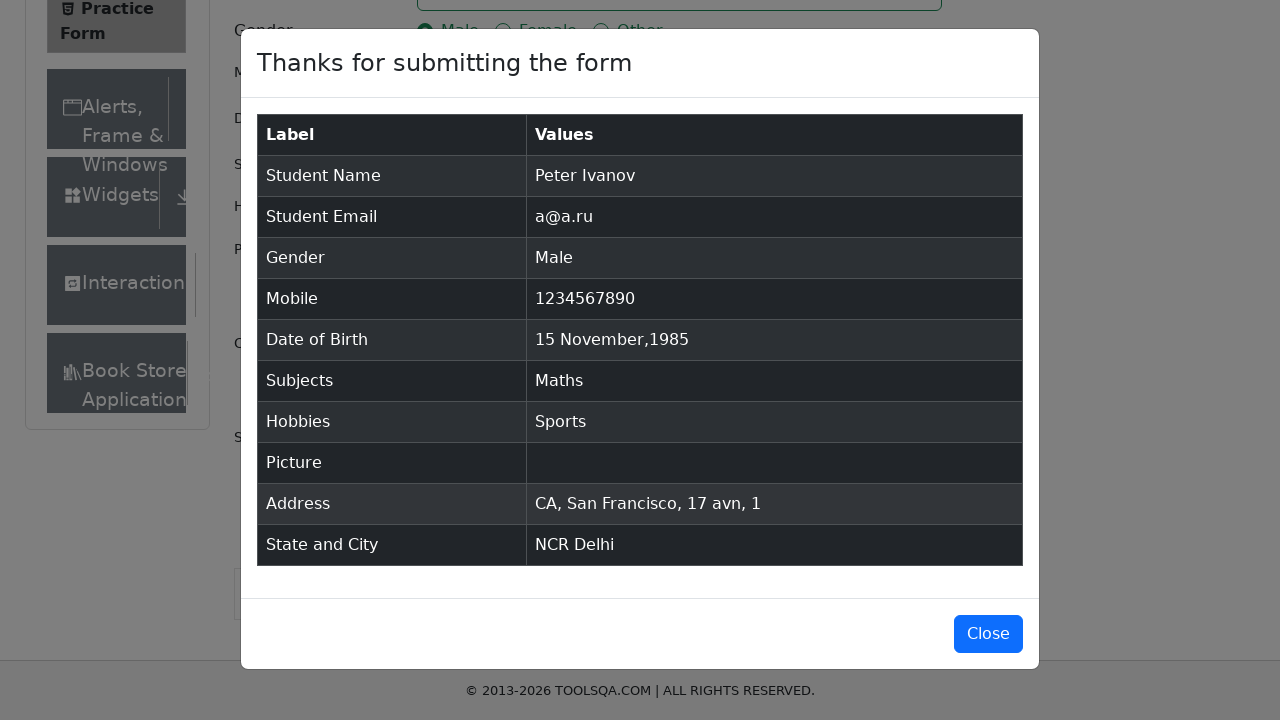